Tests the Dynamic Properties section by waiting for and clicking the enable button after it becomes enabled

Starting URL: https://demoqa.com/

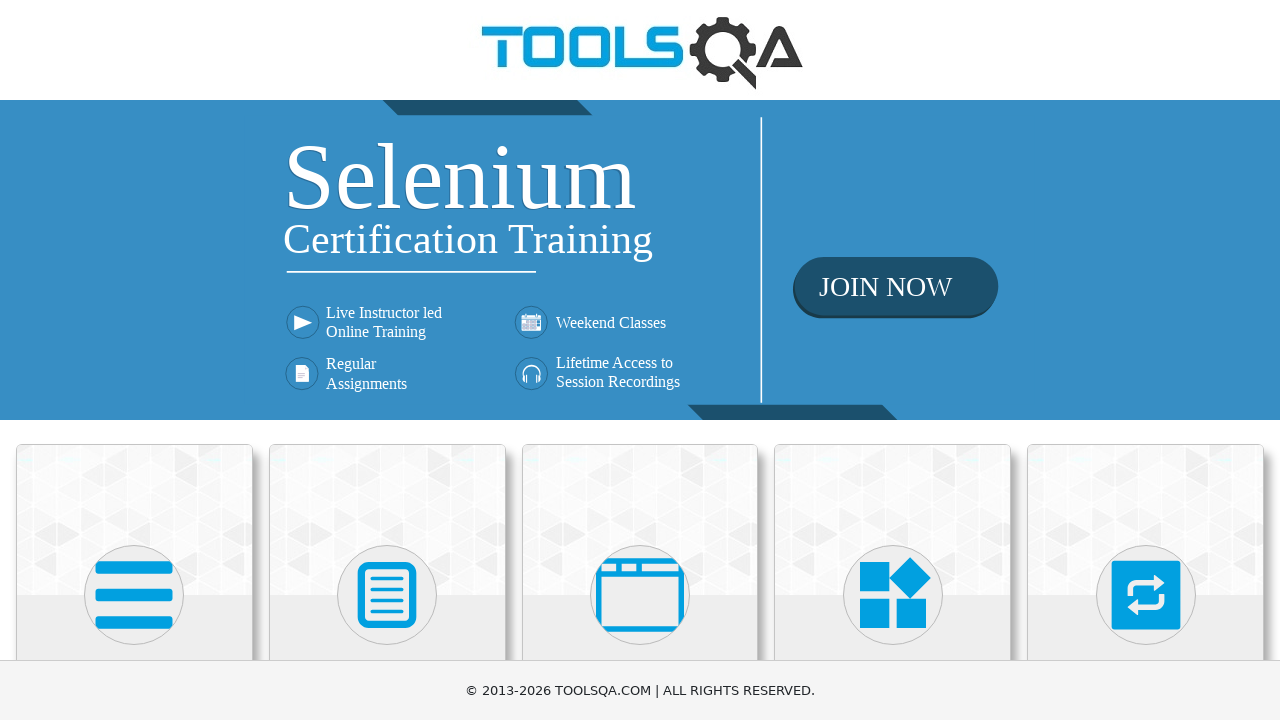

Clicked on Elements card at (134, 360) on text=Elements
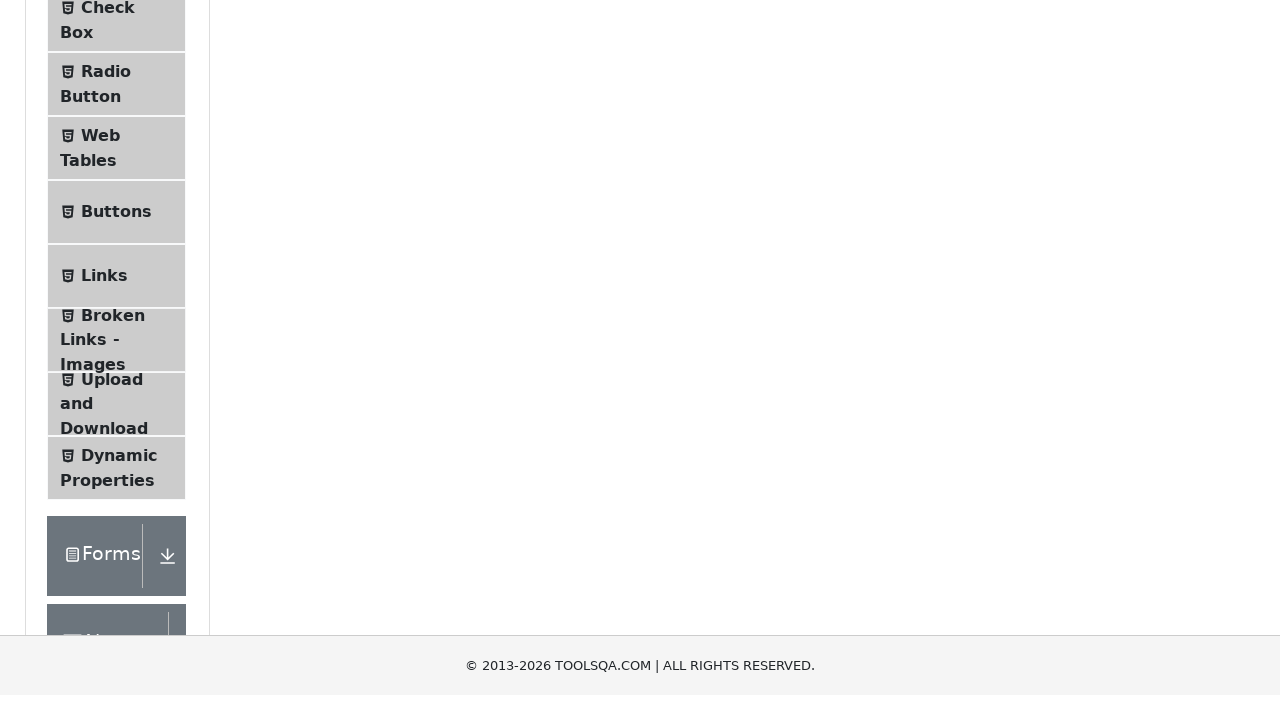

Clicked on Dynamic Properties menu item at (119, 348) on text=Dynamic Properties
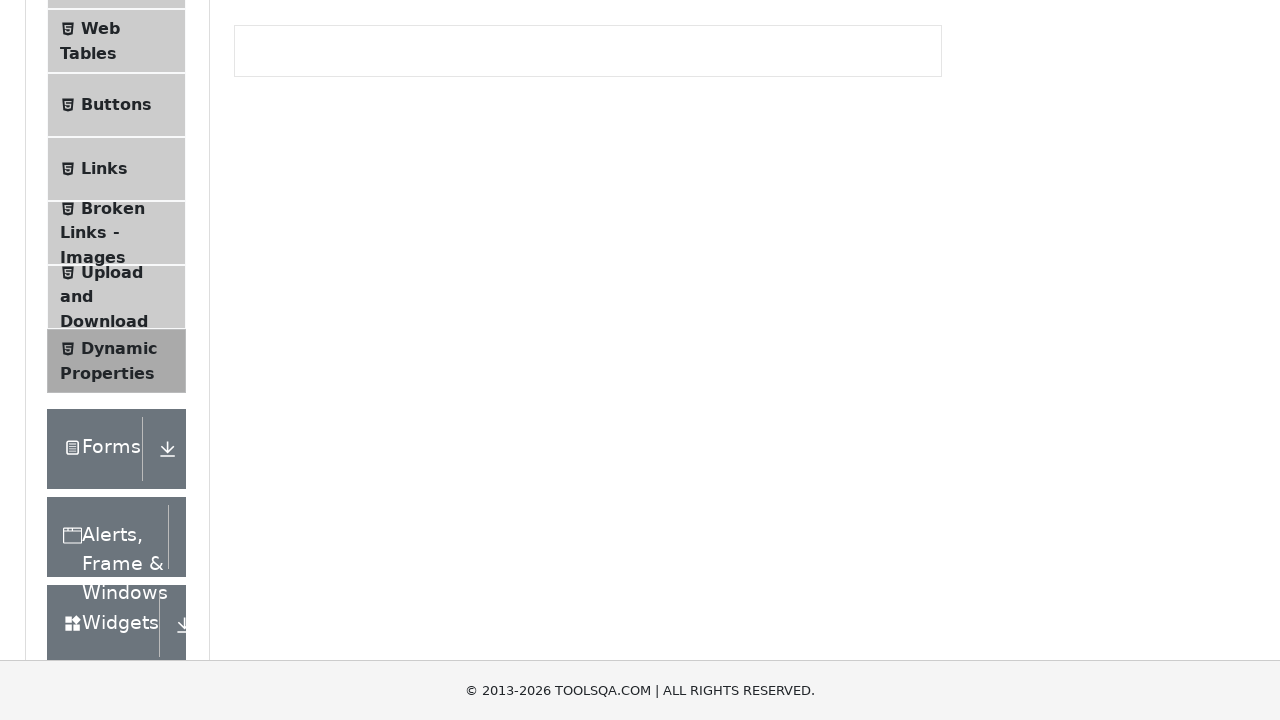

Enable button became enabled after waiting 5 seconds
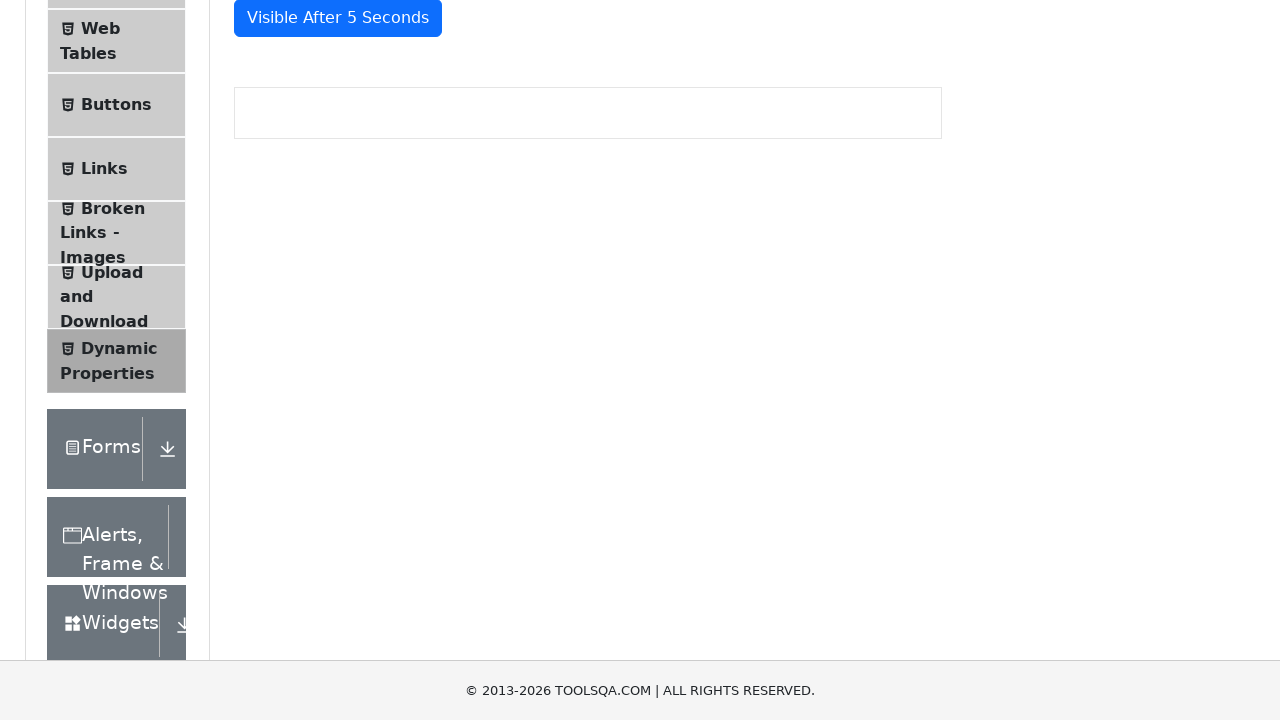

Clicked the enable button in Dynamic Properties section at (333, 306) on #enableAfter
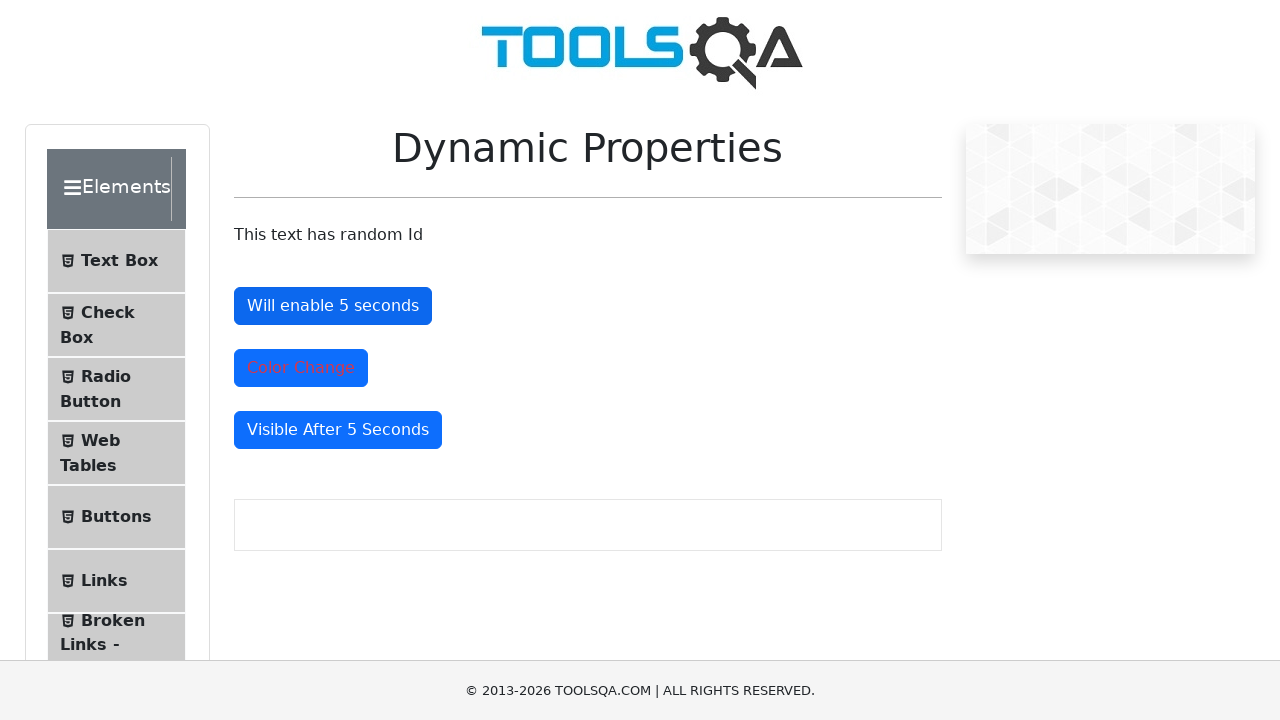

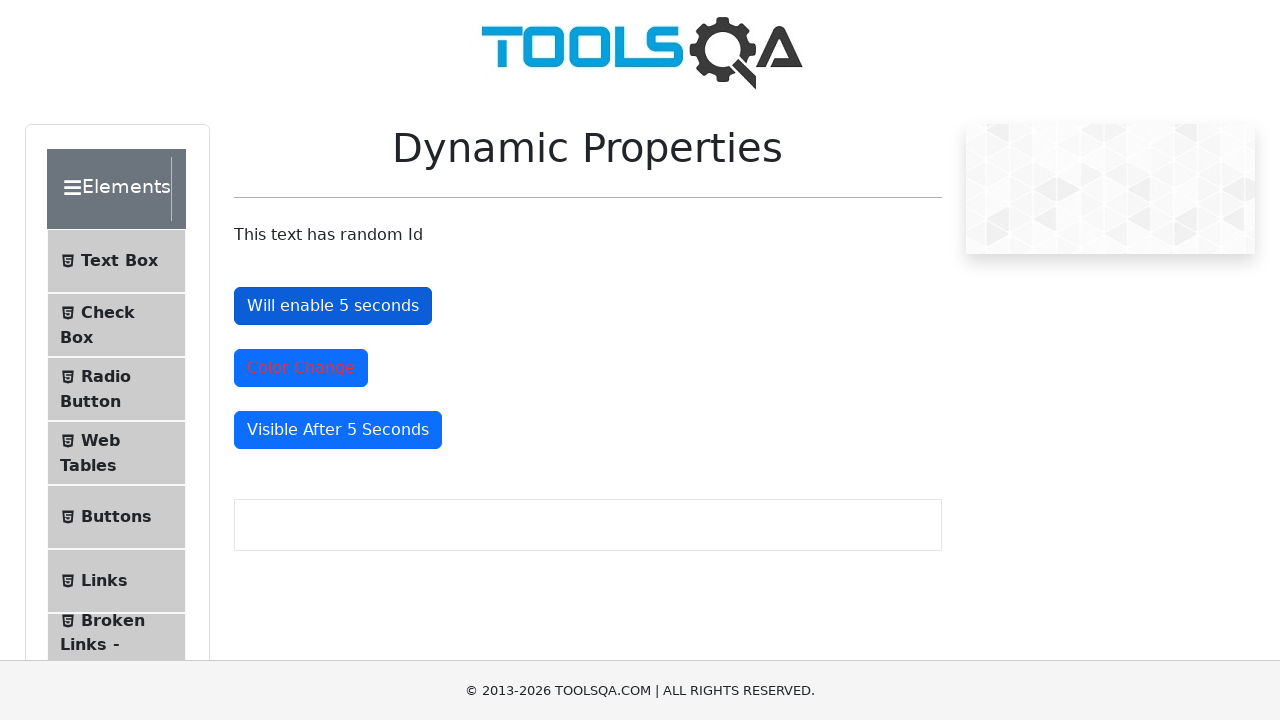